Navigates to the Codoid website and verifies the page loads successfully

Starting URL: https://codoid.com/

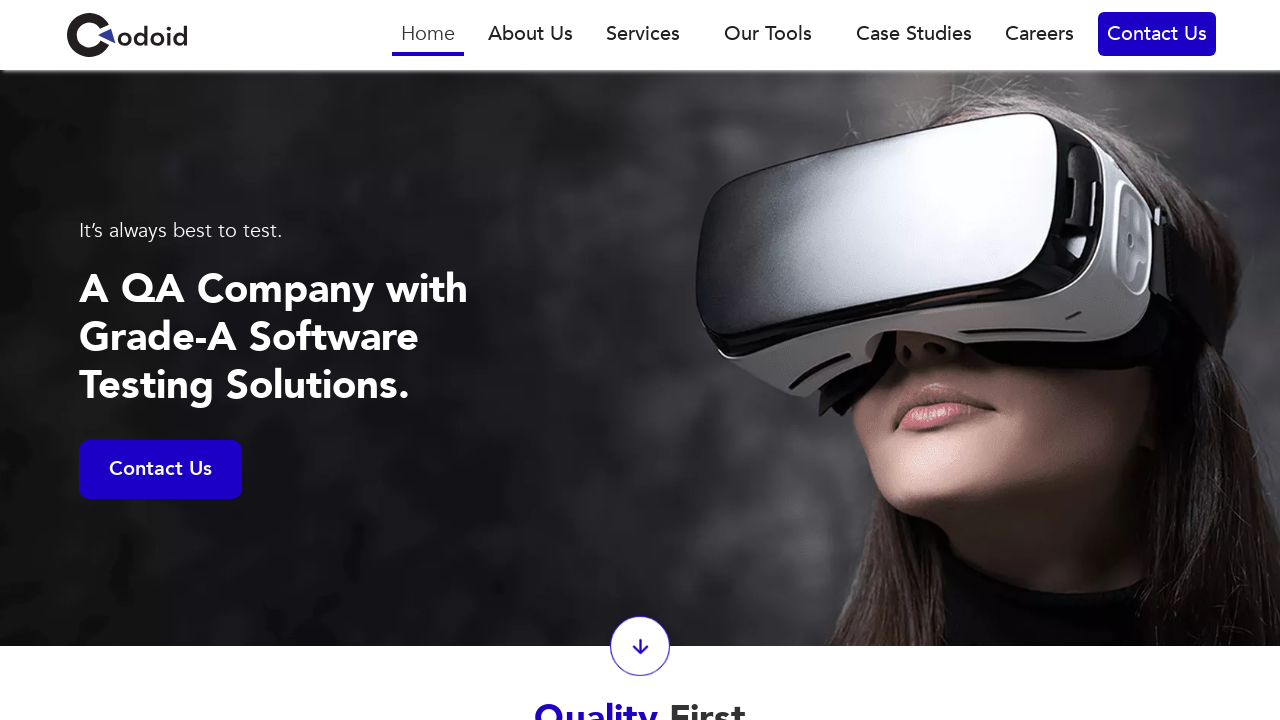

Waited for page DOM to load
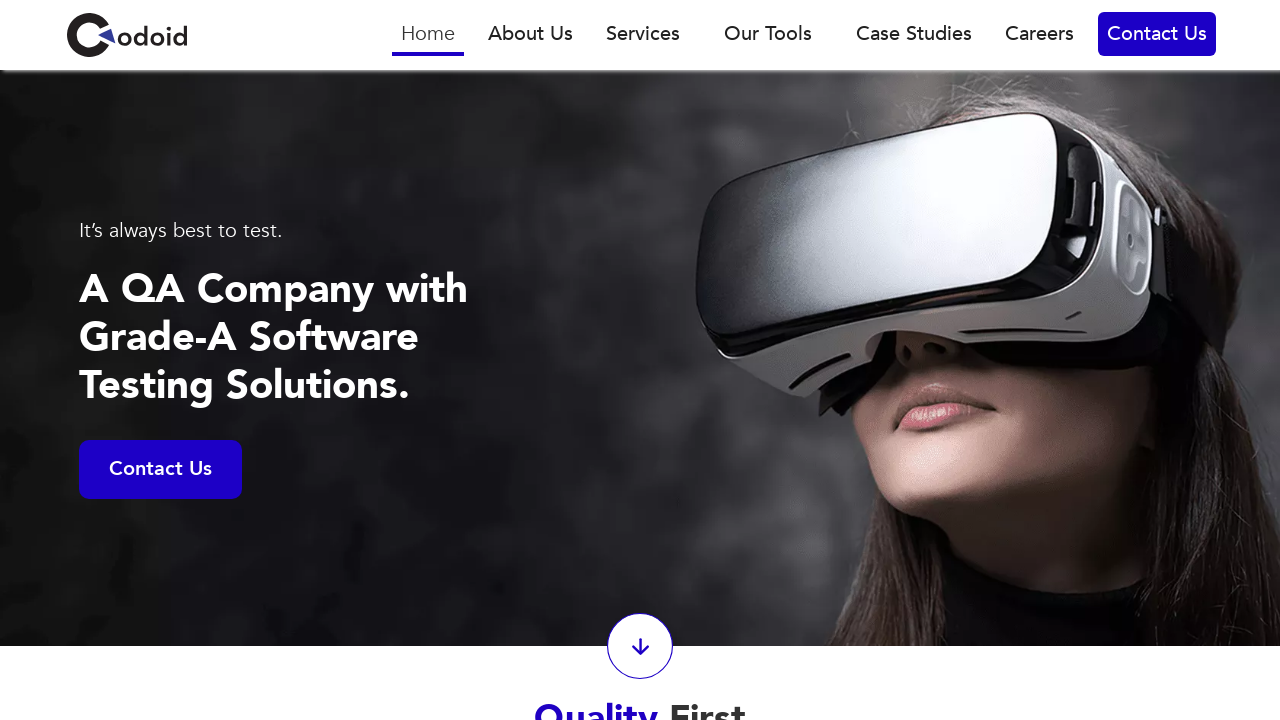

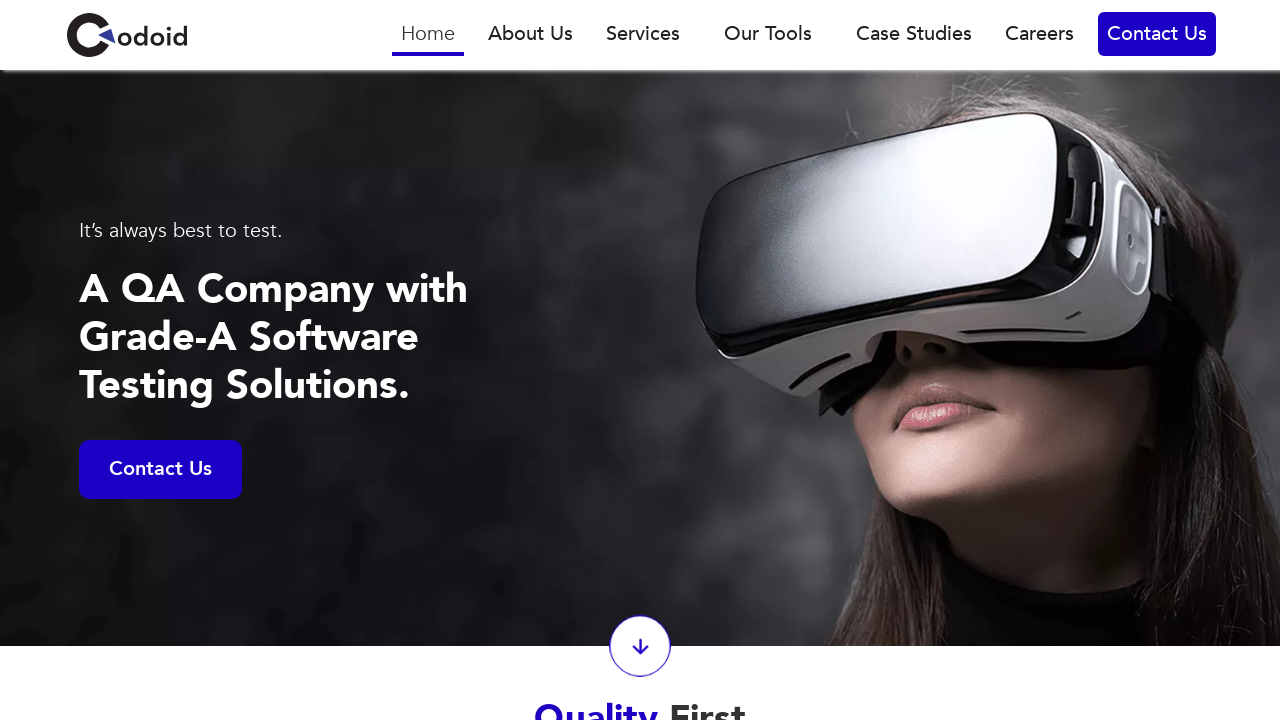